Tests navigation to a link by extracting the href attribute and navigating directly to that URL

Starting URL: https://rahulshettyacademy.com/AutomationPractice/

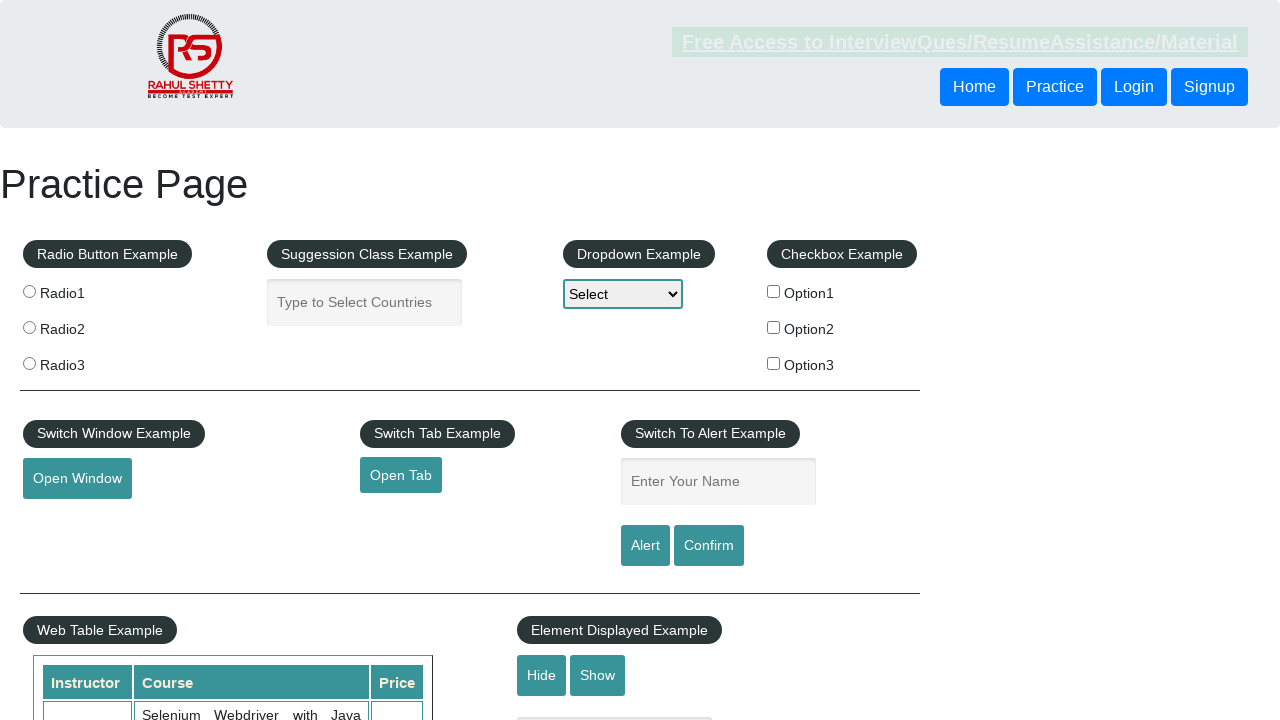

Extracted href attribute from open tab link
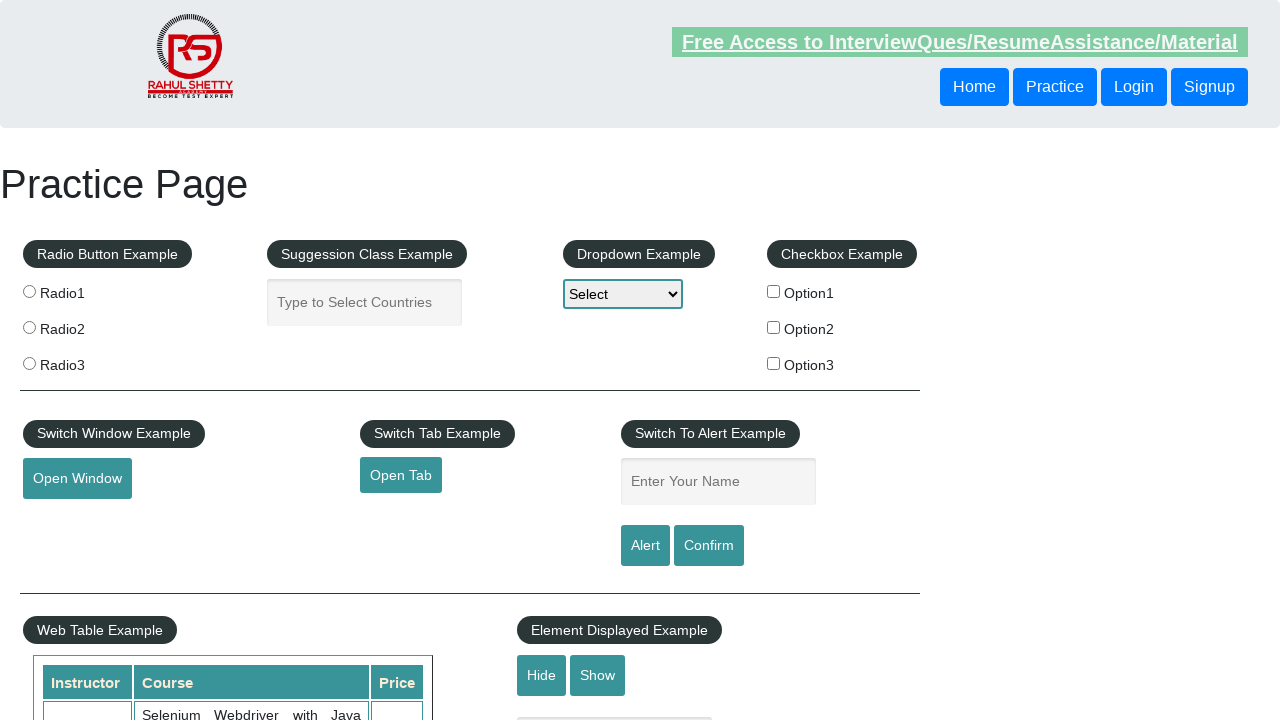

Navigated directly to extracted href URL
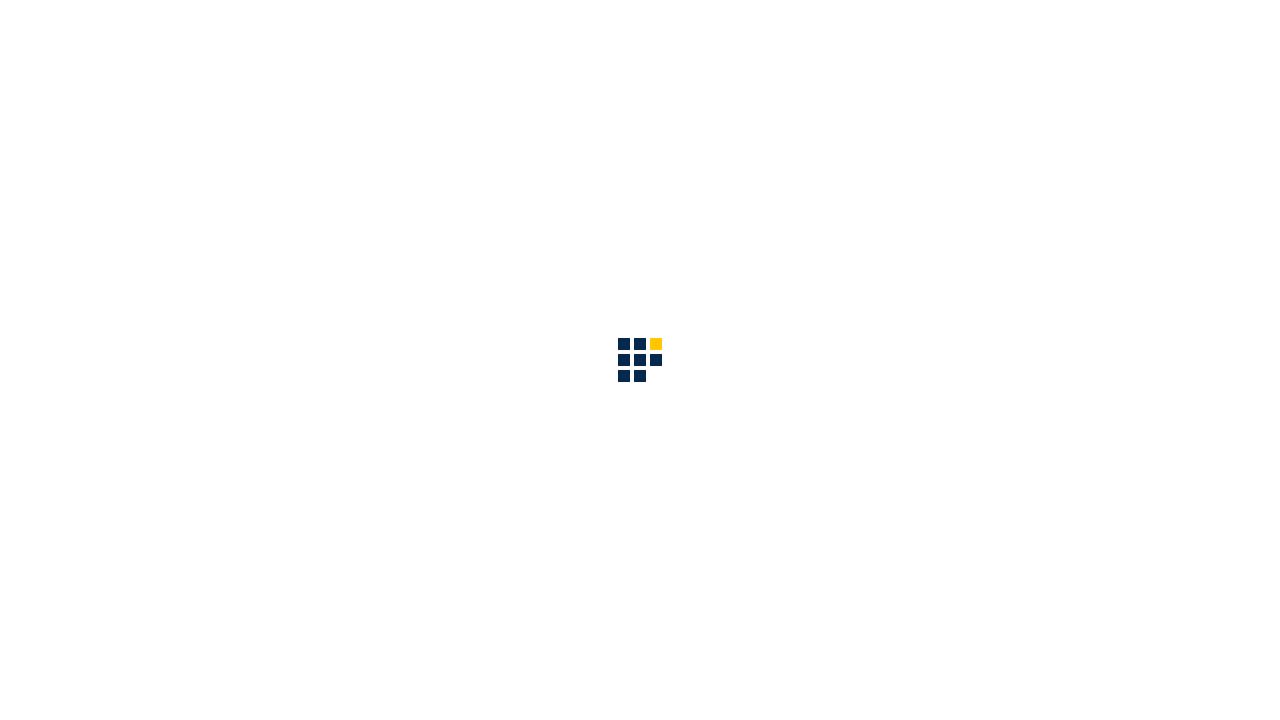

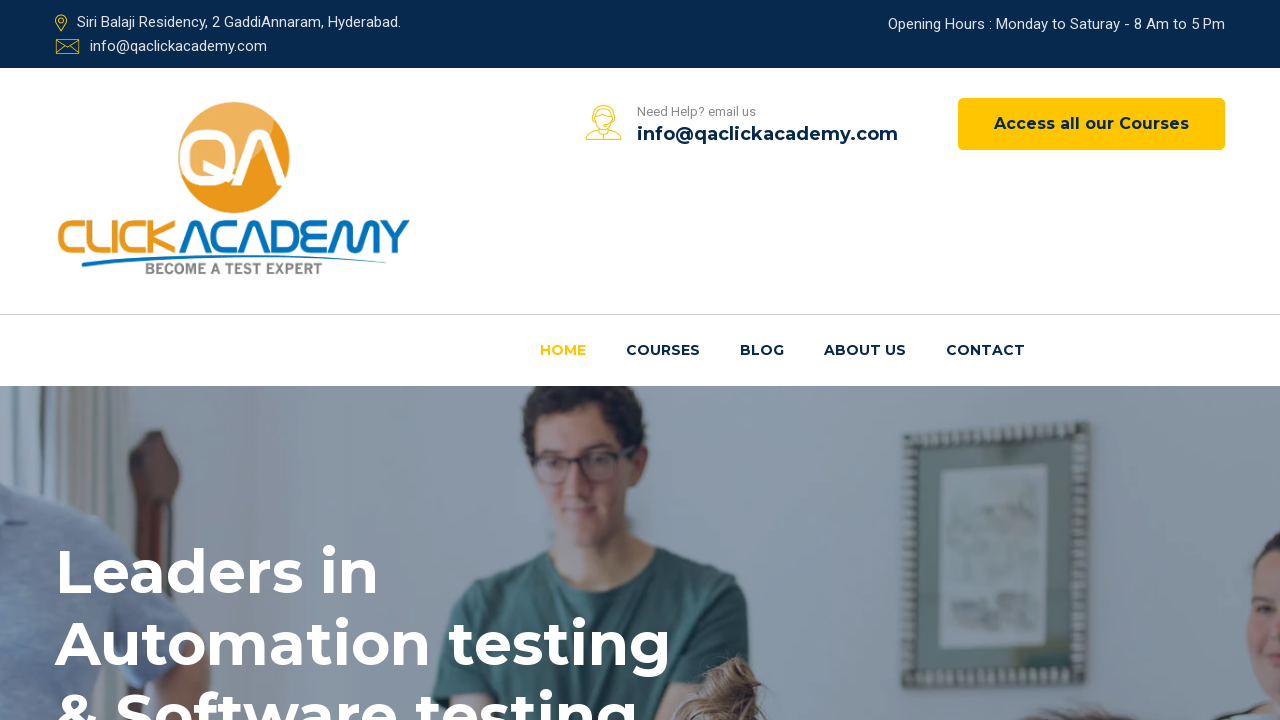